Tests checkbox functionality by ensuring both checkboxes on the page are selected, clicking them if they are not already checked.

Starting URL: https://the-internet.herokuapp.com/checkboxes

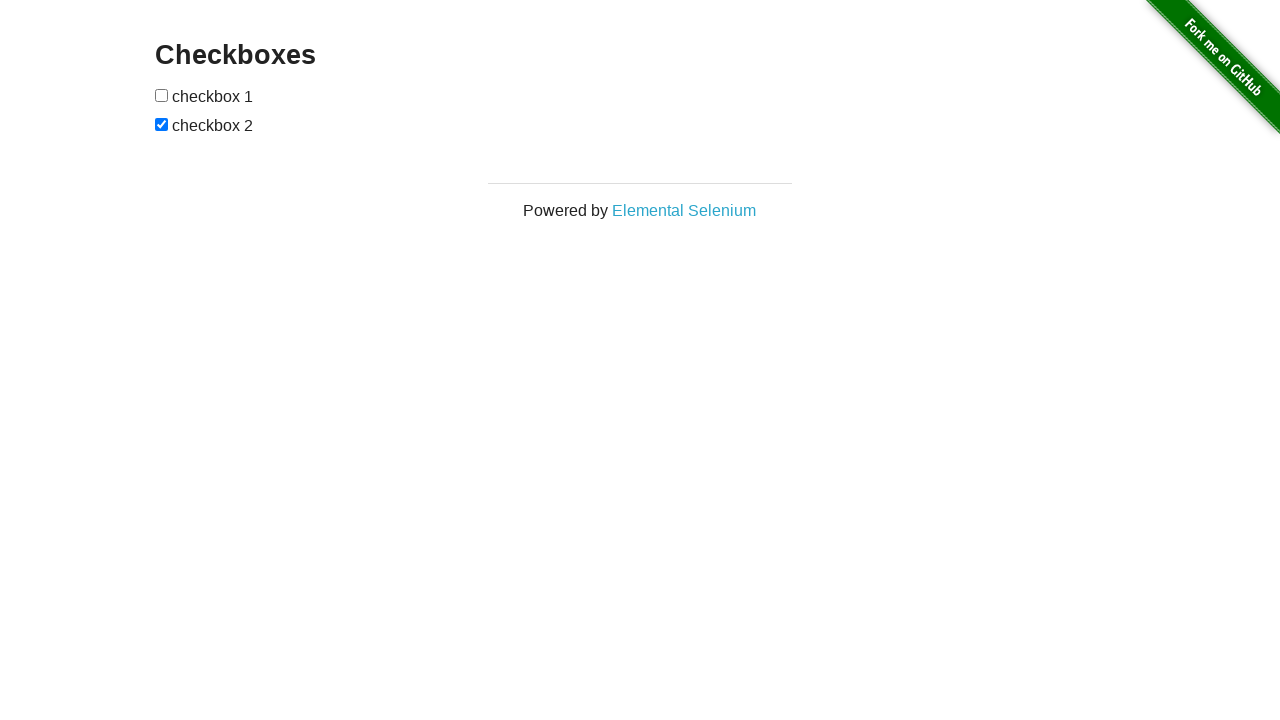

Located first checkbox element
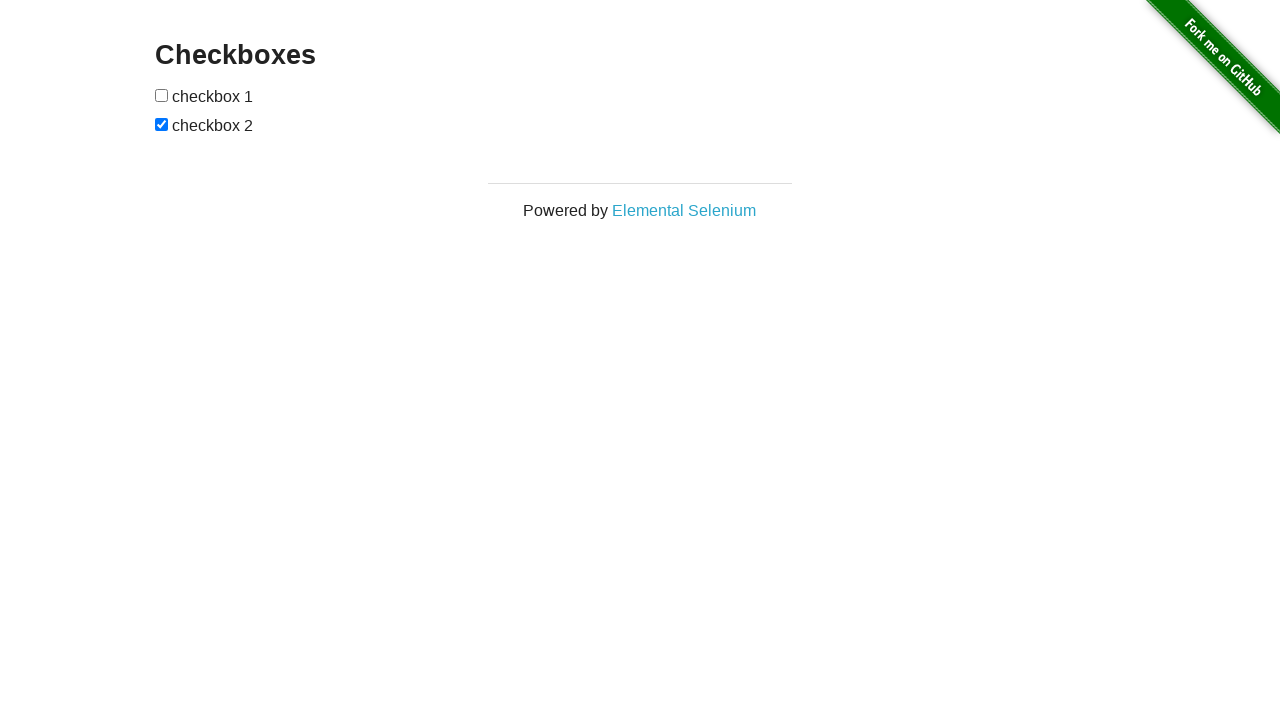

Checked if first checkbox is selected
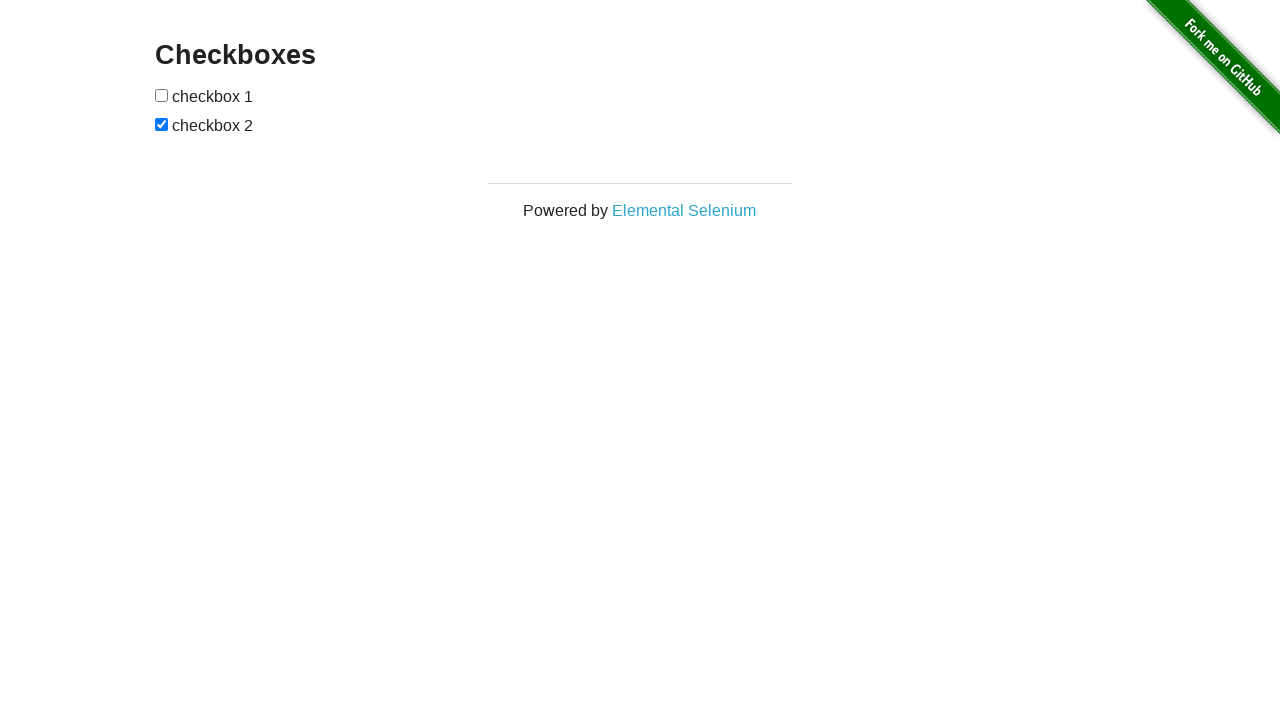

Clicked first checkbox to select it at (162, 95) on xpath=//input[@type='checkbox'][1]
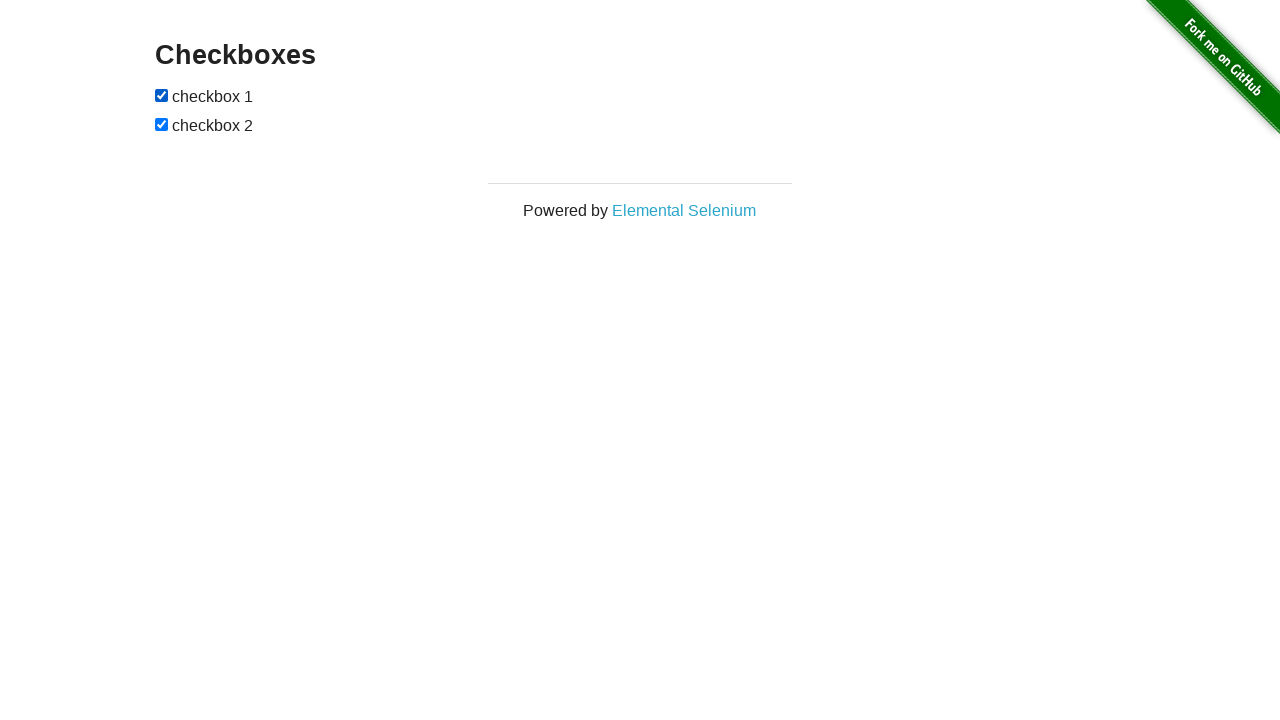

Located second checkbox element
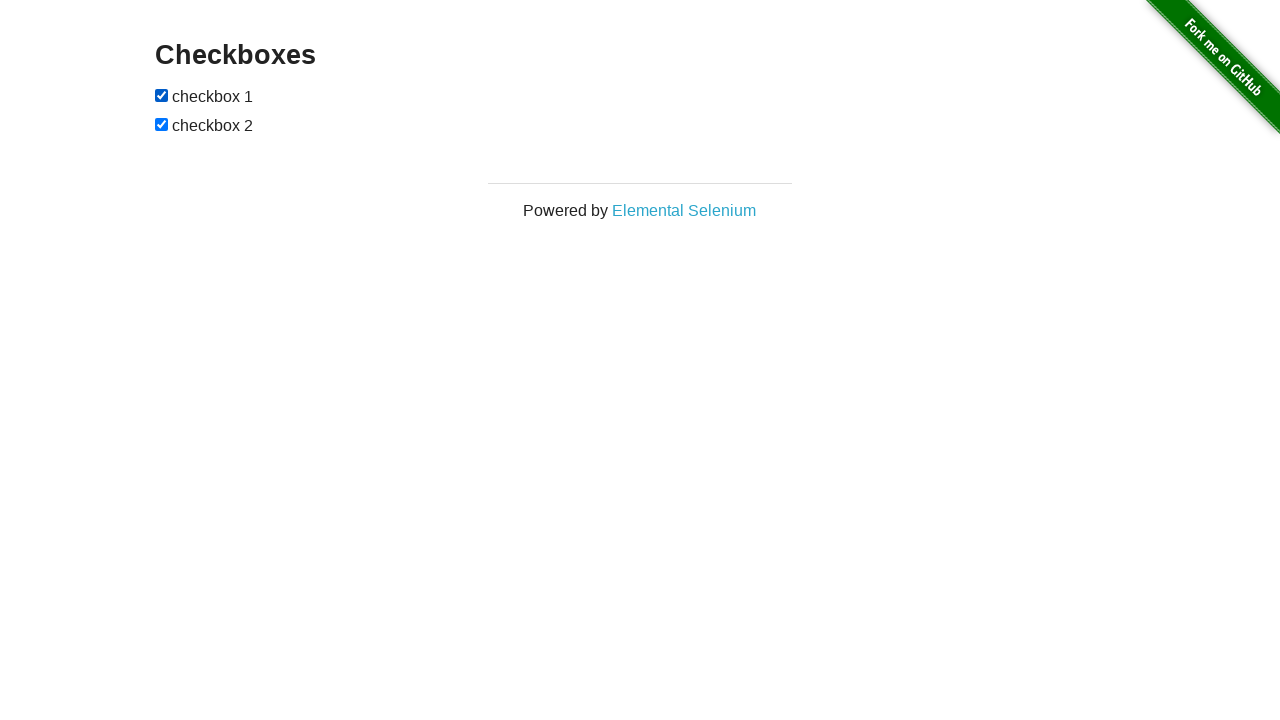

Second checkbox is already selected
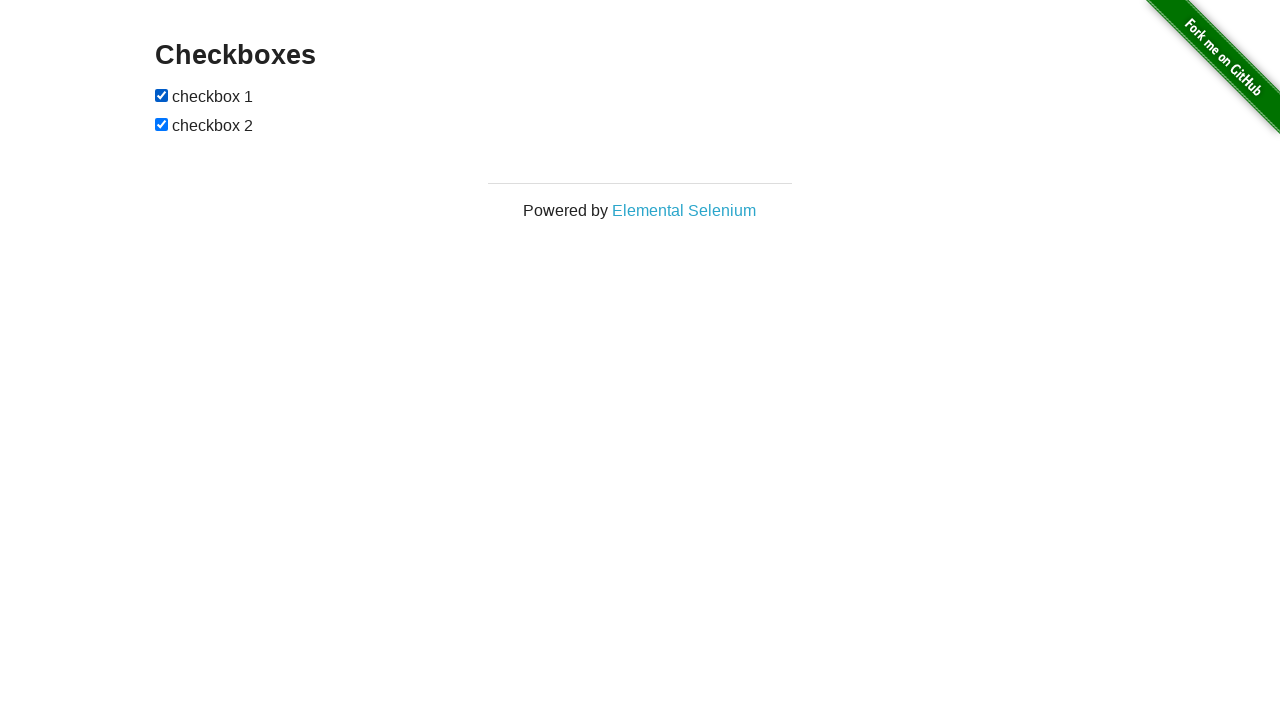

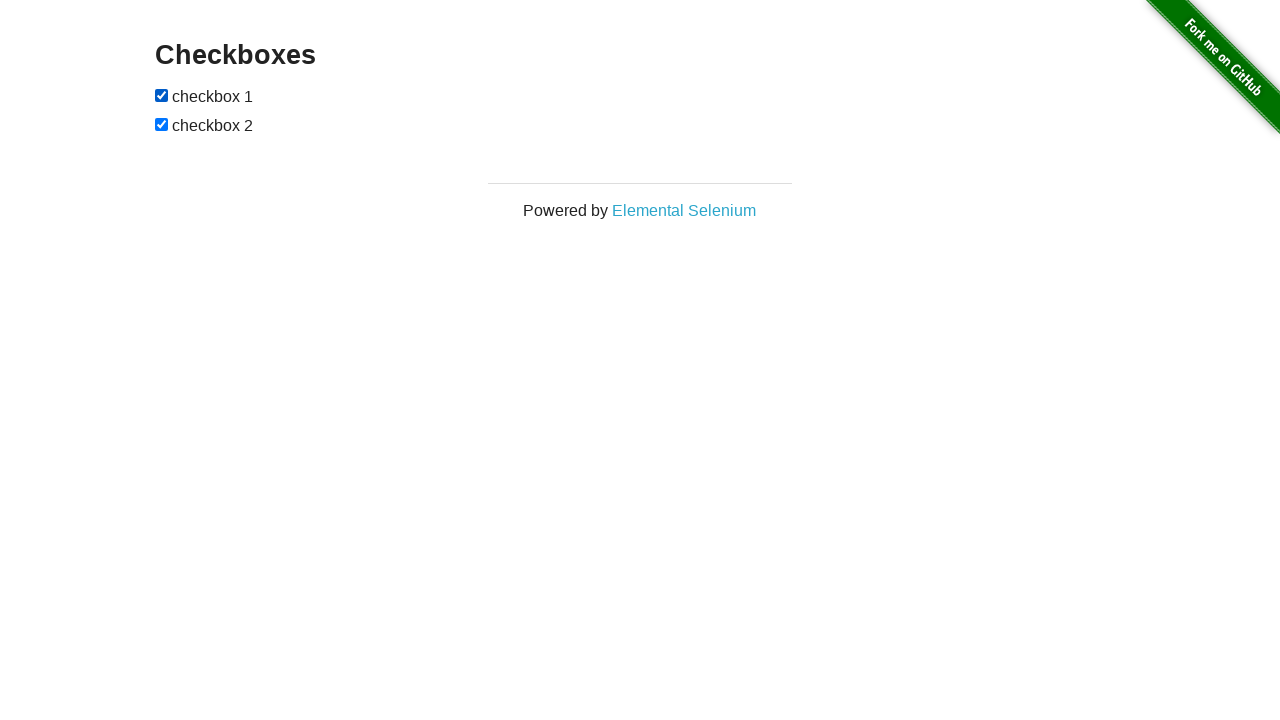